Tests enabling an input box by clicking the Enable button and verifying the input becomes enabled and a confirmation message appears

Starting URL: https://practice.cydeo.com/dynamic_controls

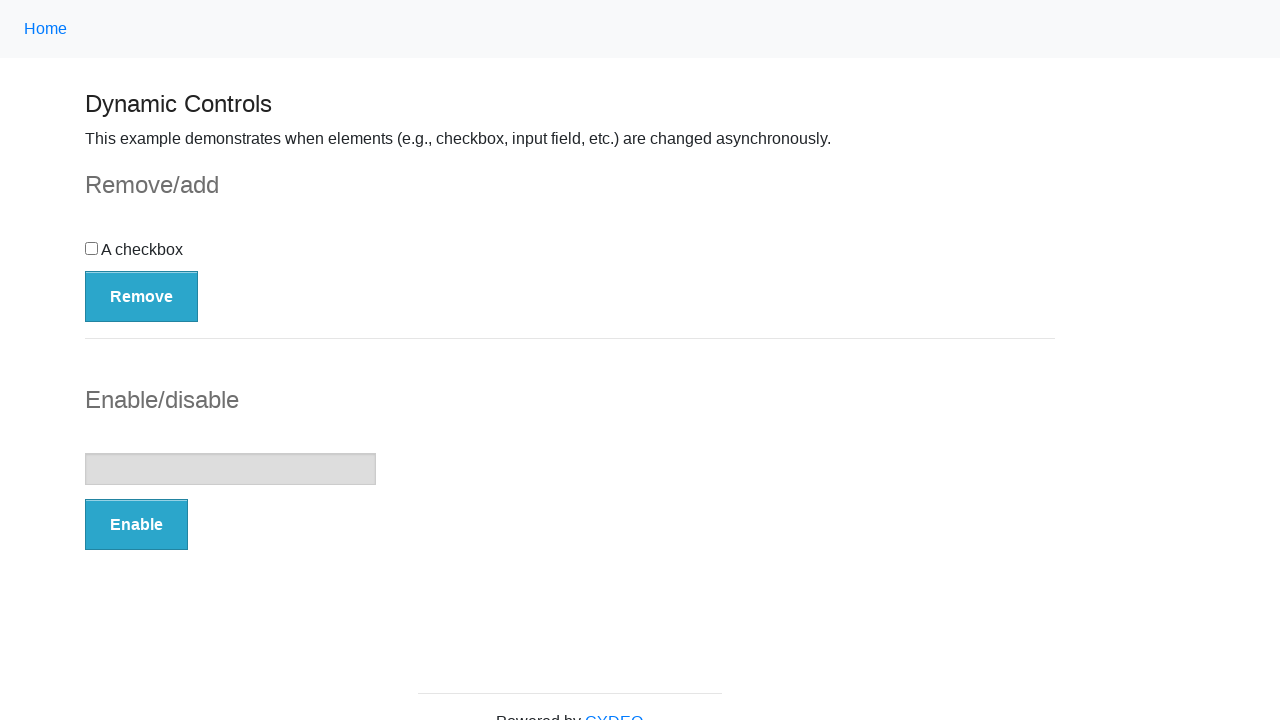

Clicked the Enable button at (136, 525) on button:has-text('Enable')
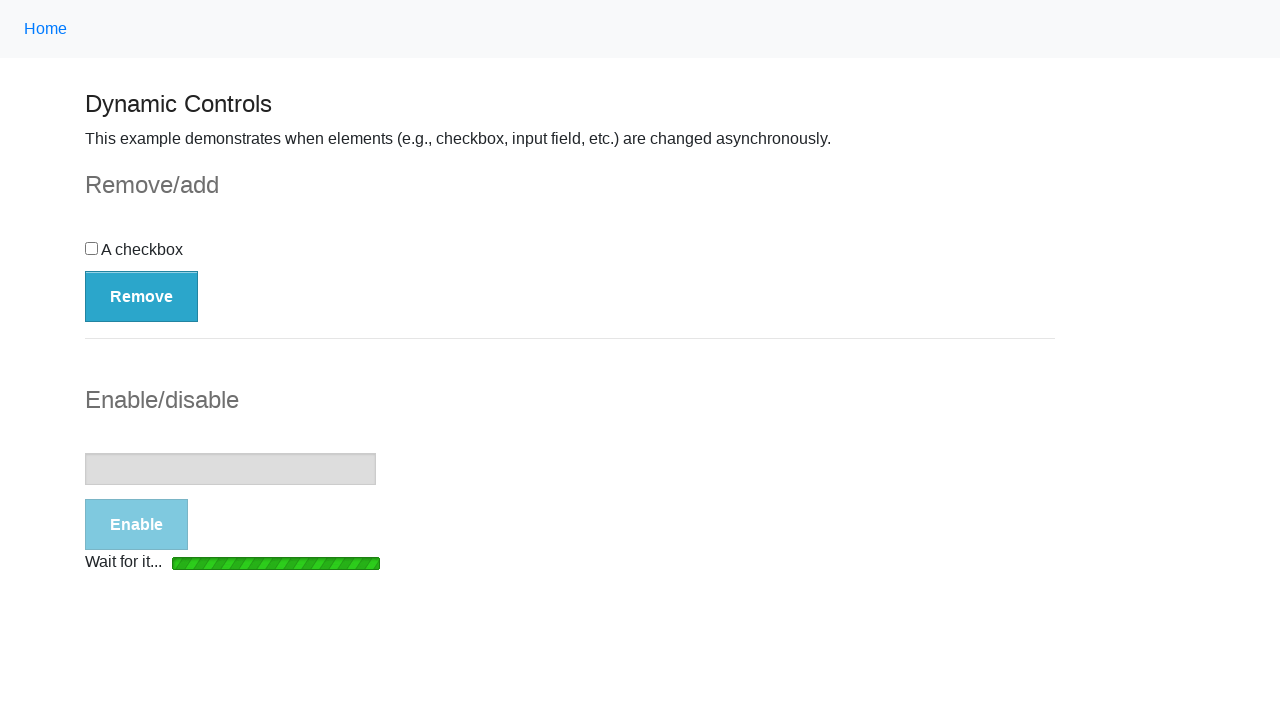

Loading bar disappeared
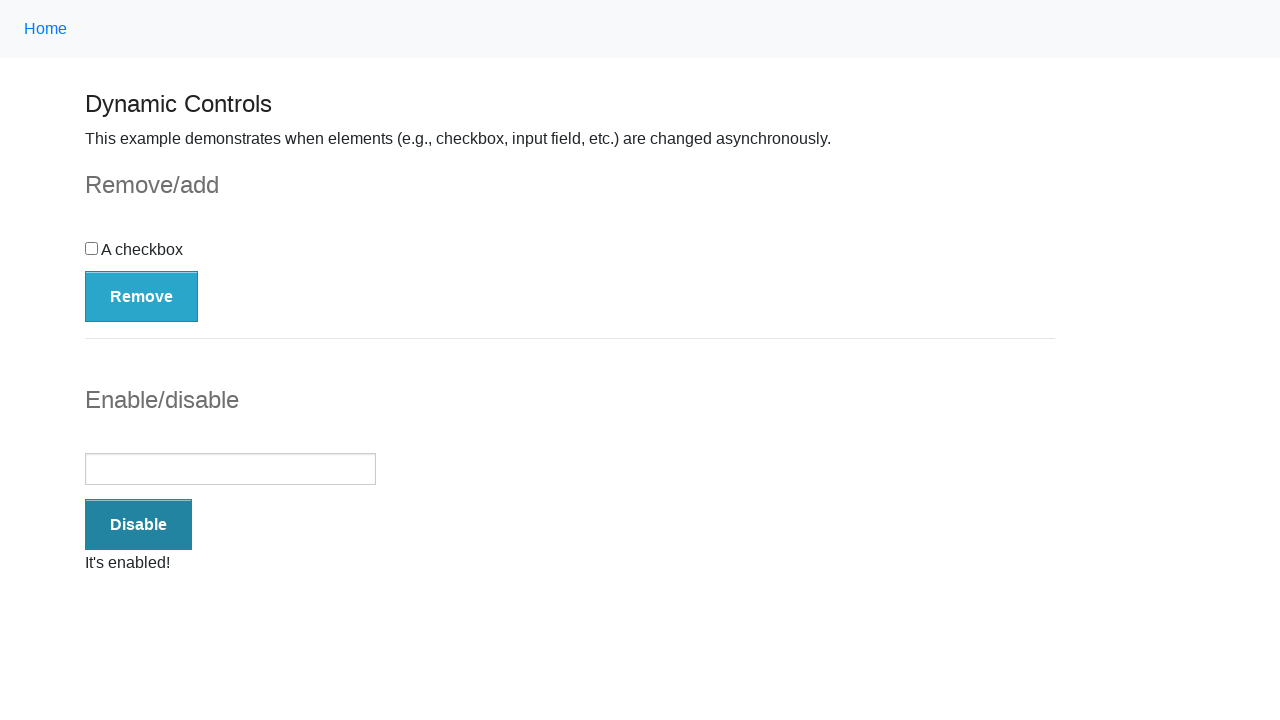

Verified input box is enabled
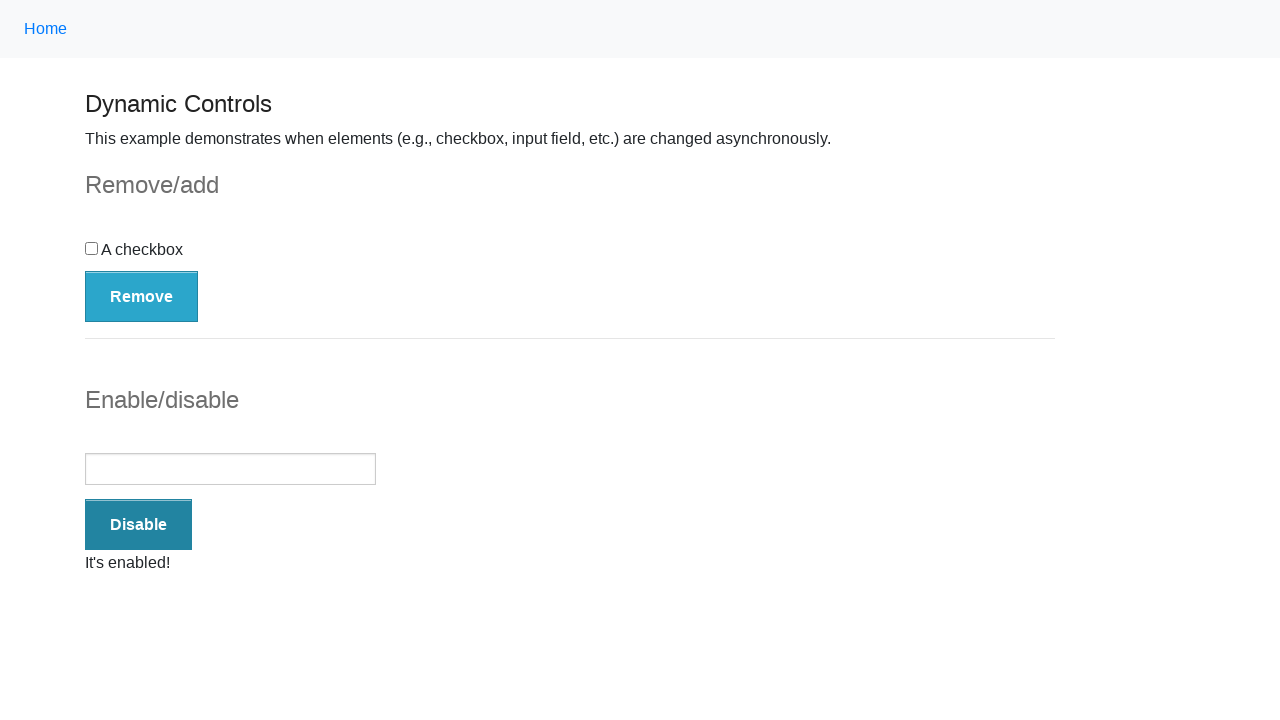

Verified confirmation message is visible
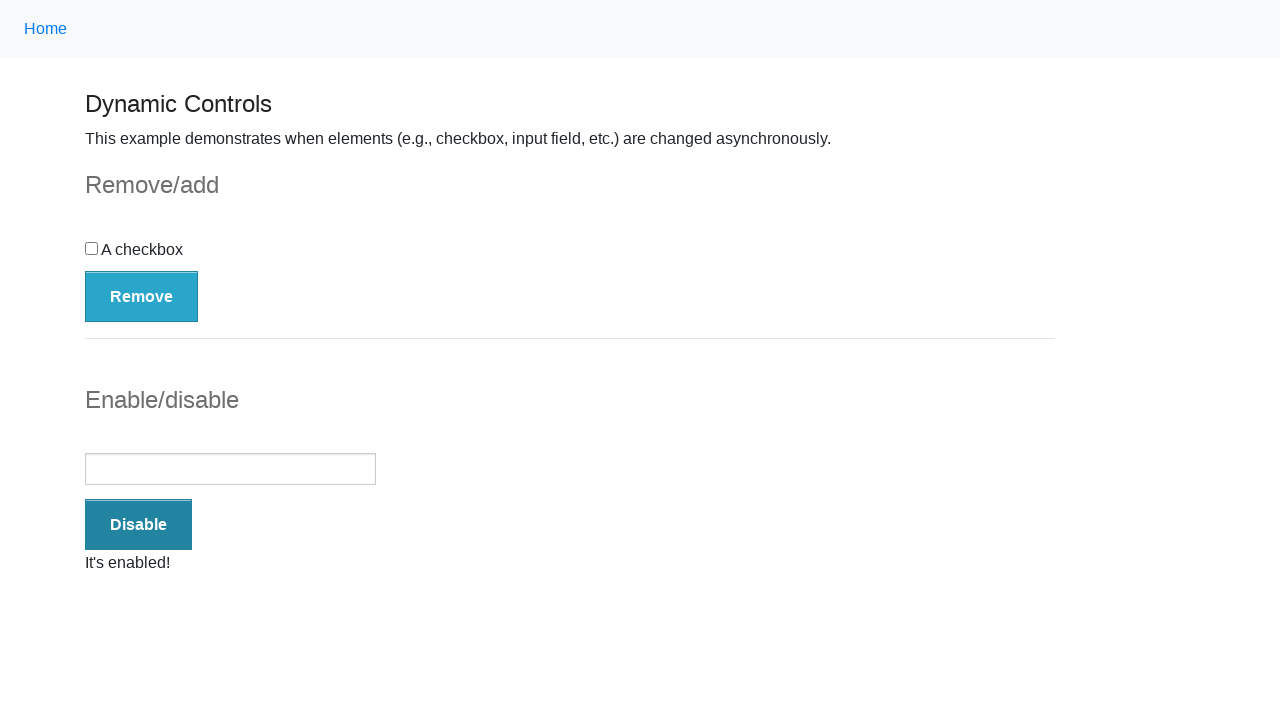

Verified confirmation message contains 'It's enabled!'
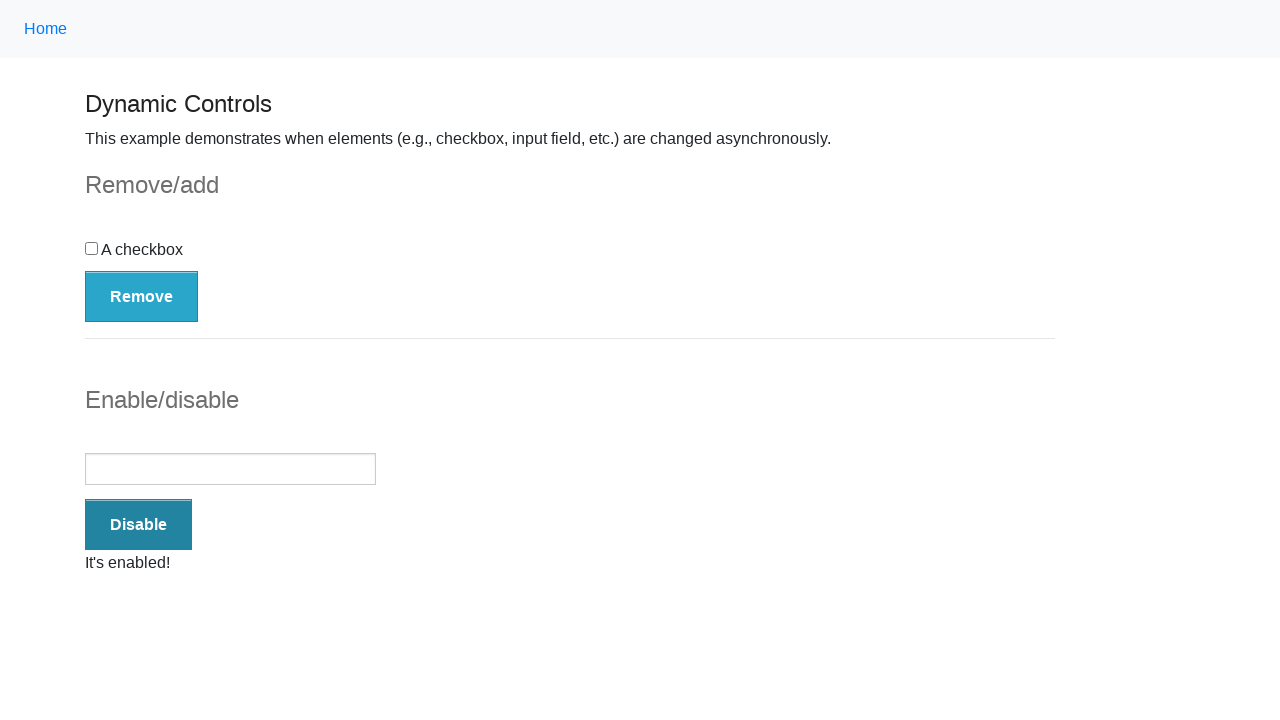

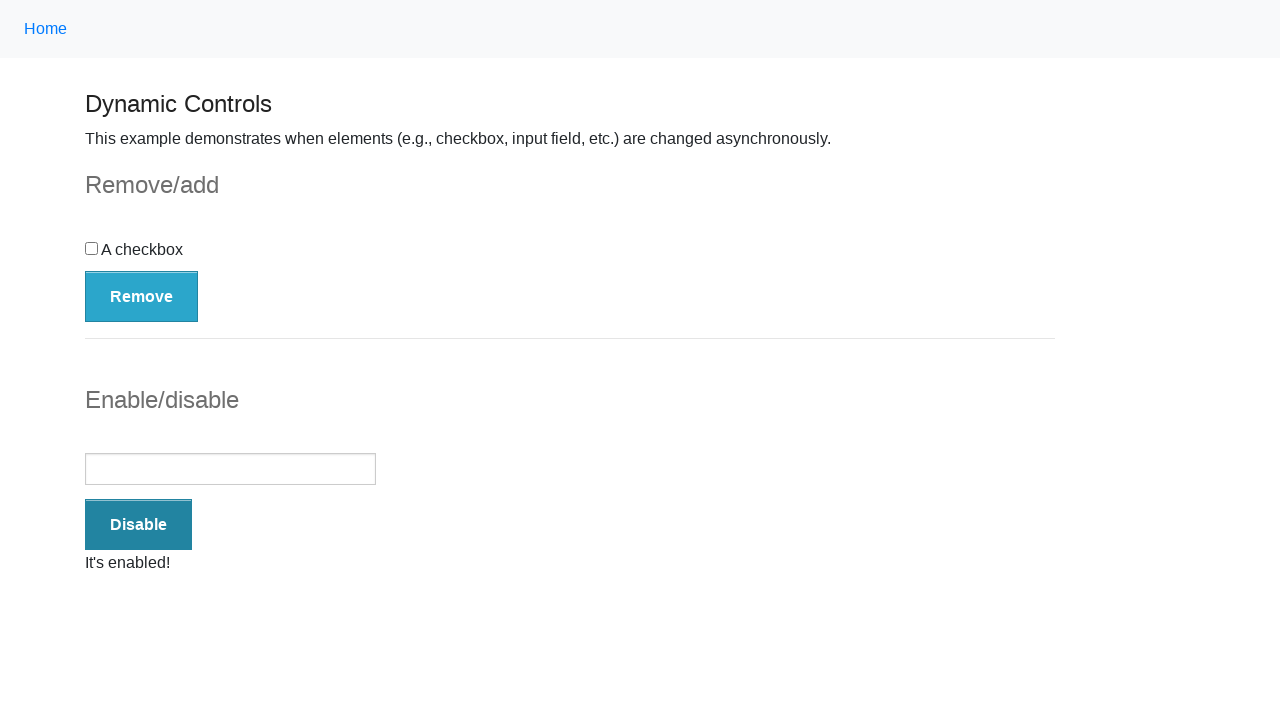